Navigates to the Royal Enfield India homepage and verifies the page loads successfully.

Starting URL: https://www.royalenfield.com/in/en/home/

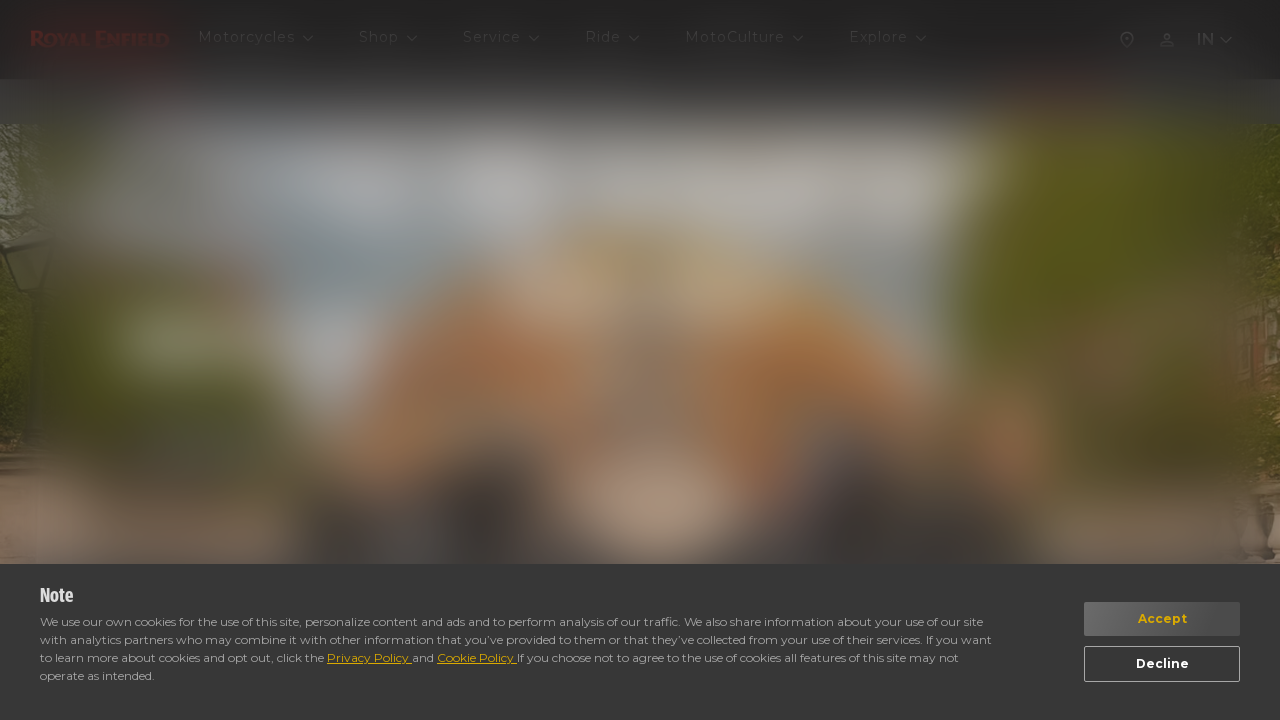

Page DOM content loaded
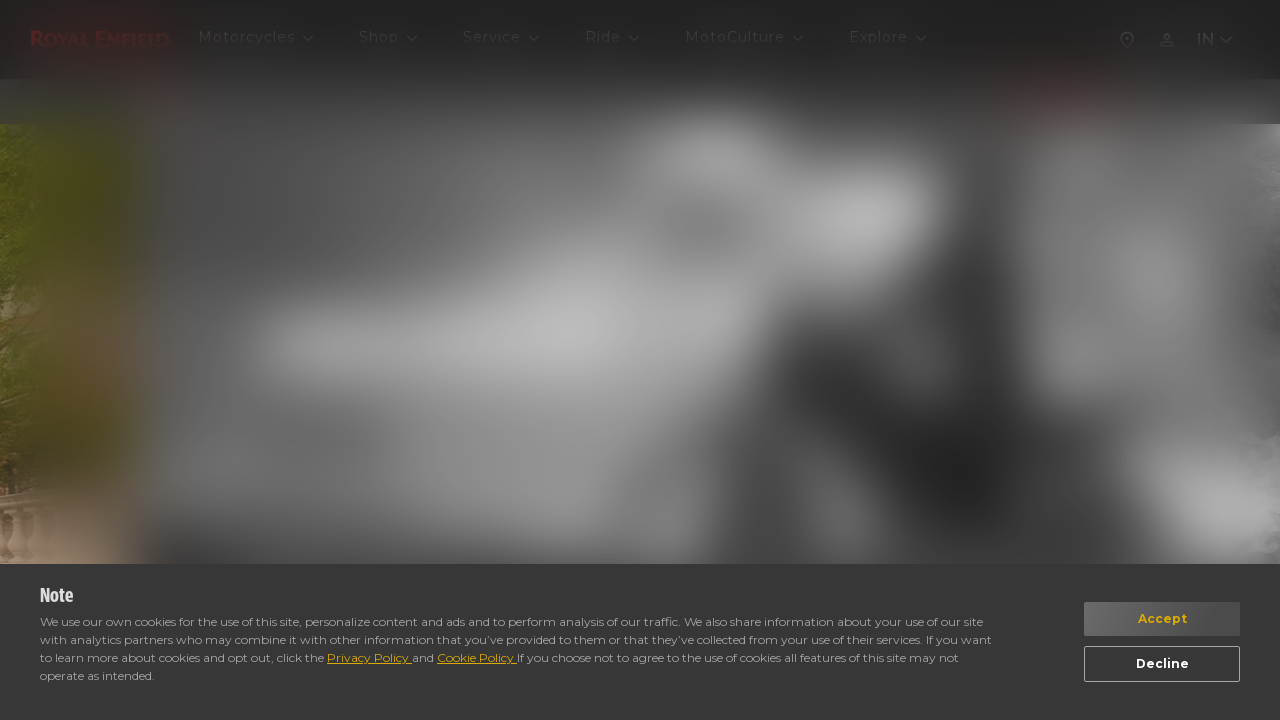

Body element is visible - Royal Enfield India homepage loaded successfully
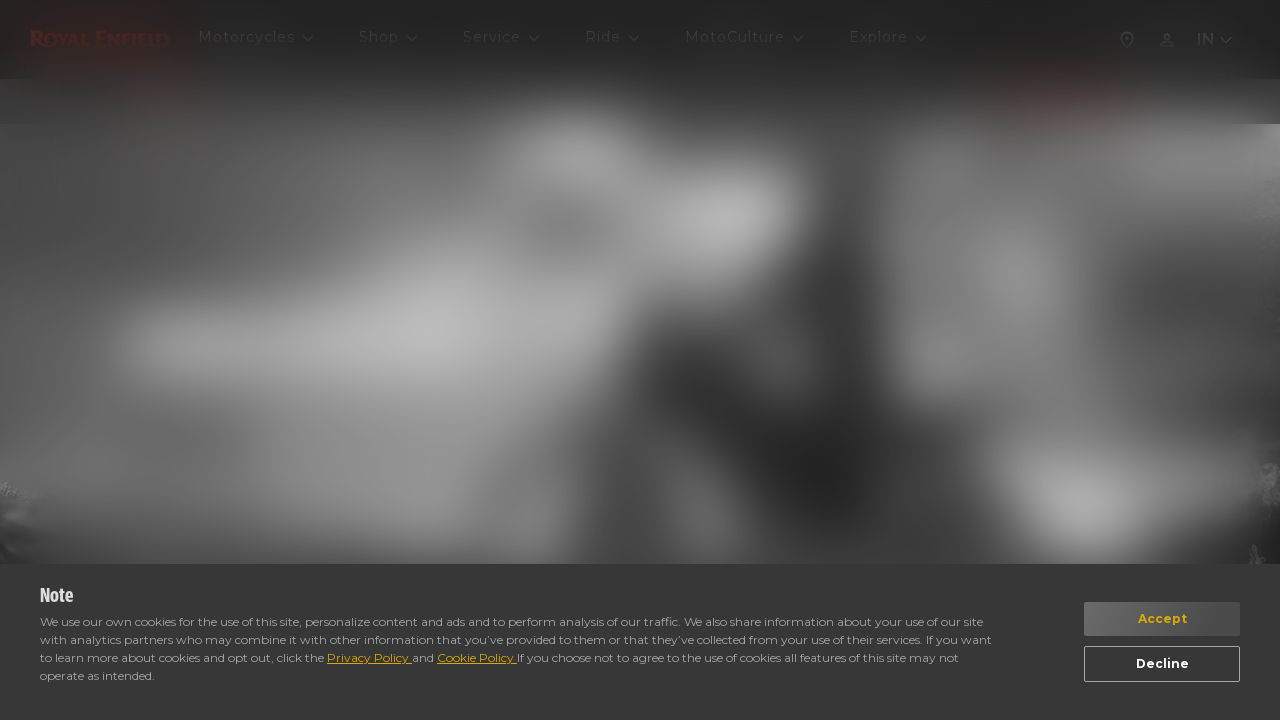

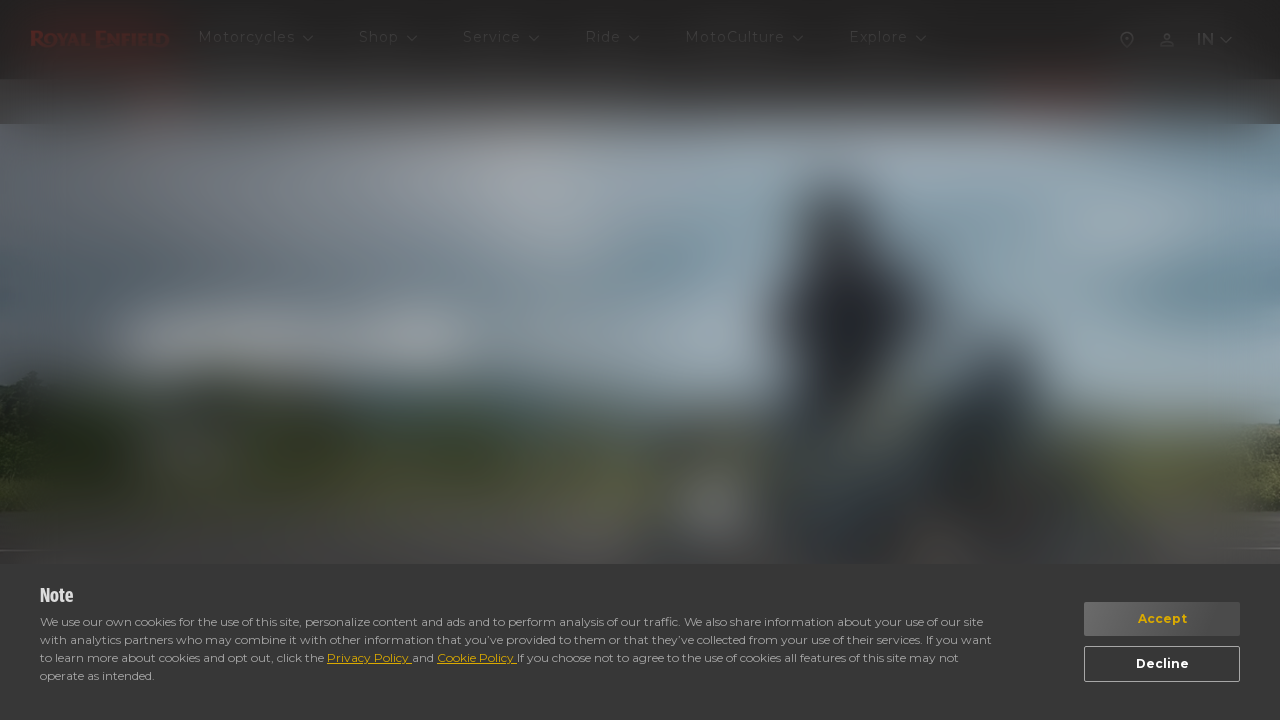